Tests toggling a todo item between completed and active states

Starting URL: https://todomvc.com/examples/react/dist/

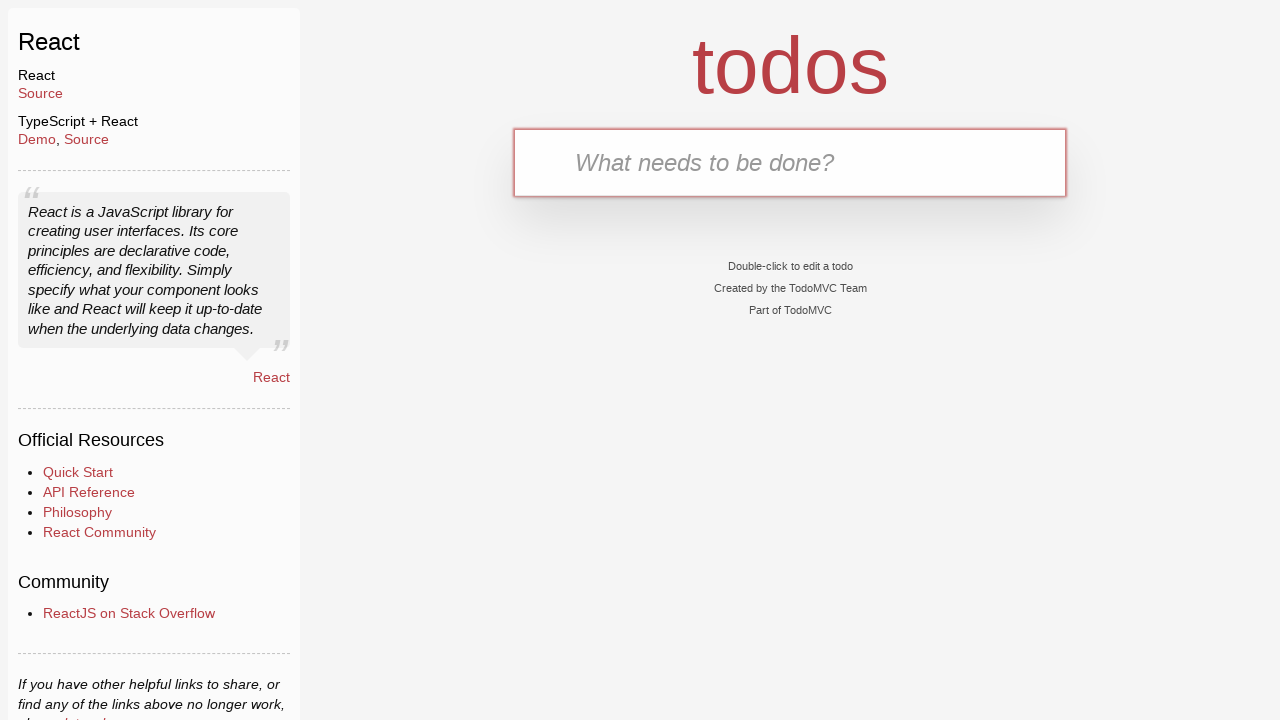

Waited for new todo input field to be visible
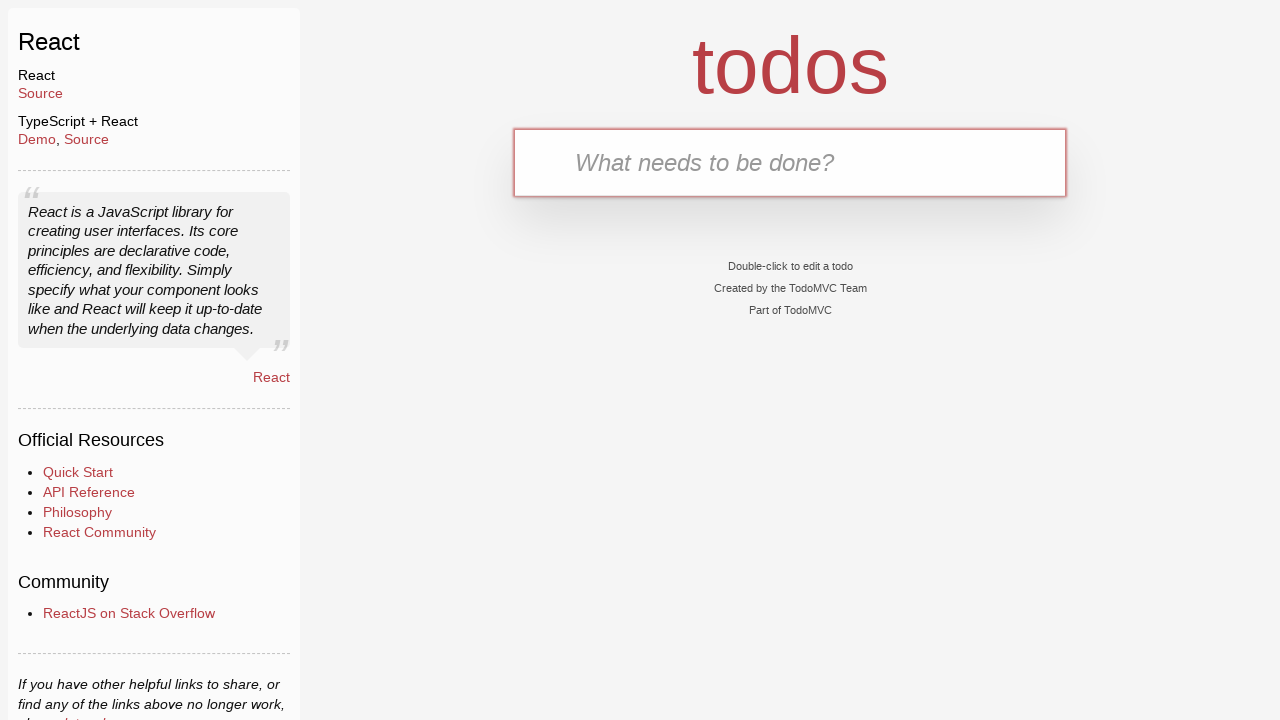

Filled new todo input with 'aaa' on input.new-todo
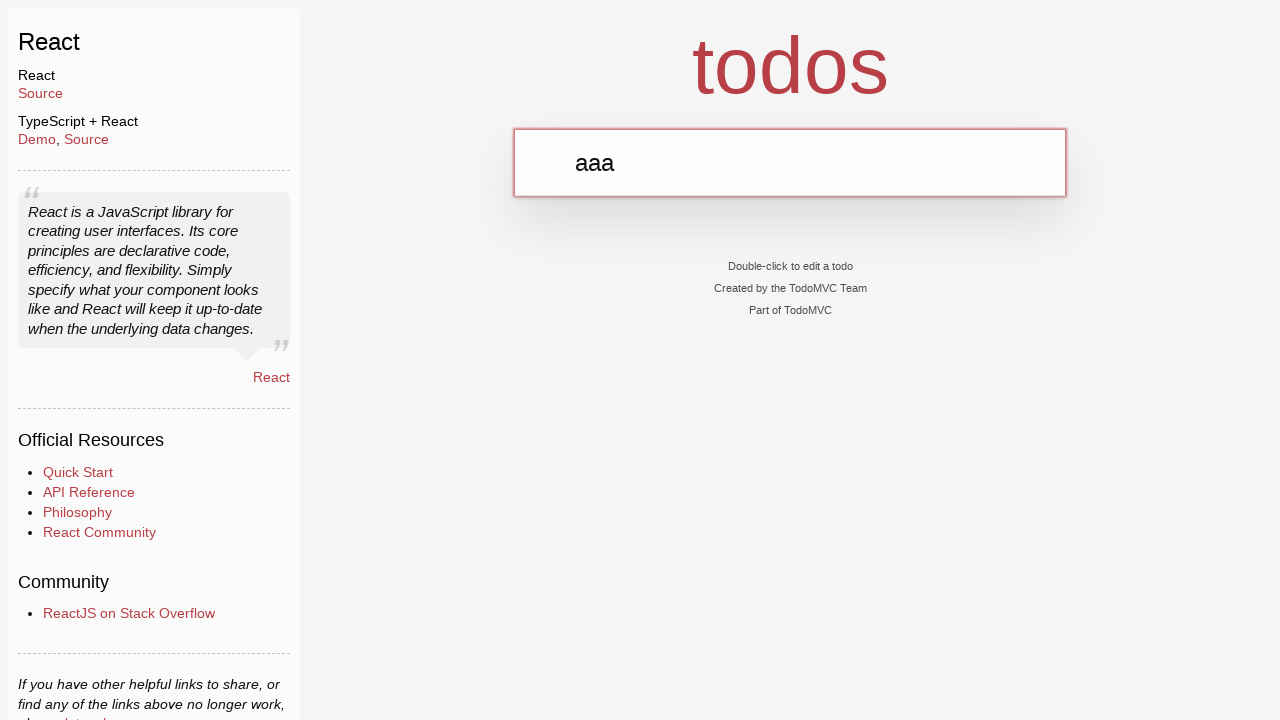

Pressed Enter to create todo item on input.new-todo
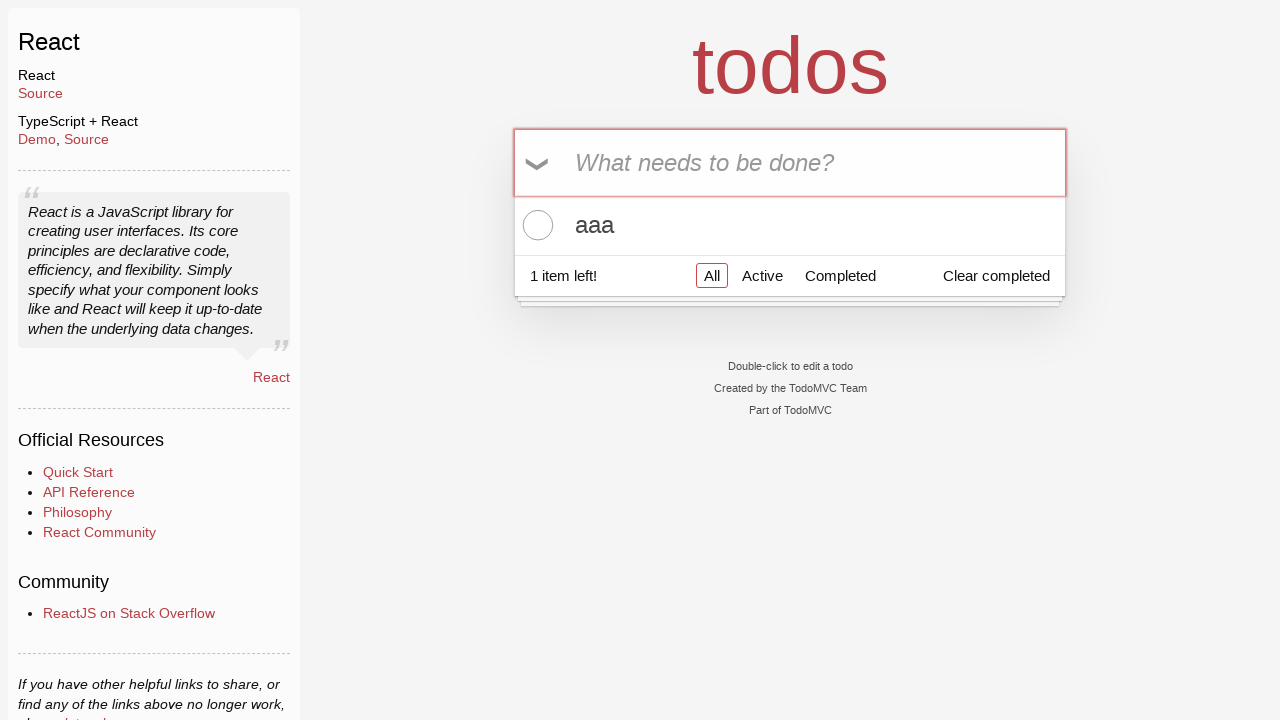

Waited for todo count element to be visible
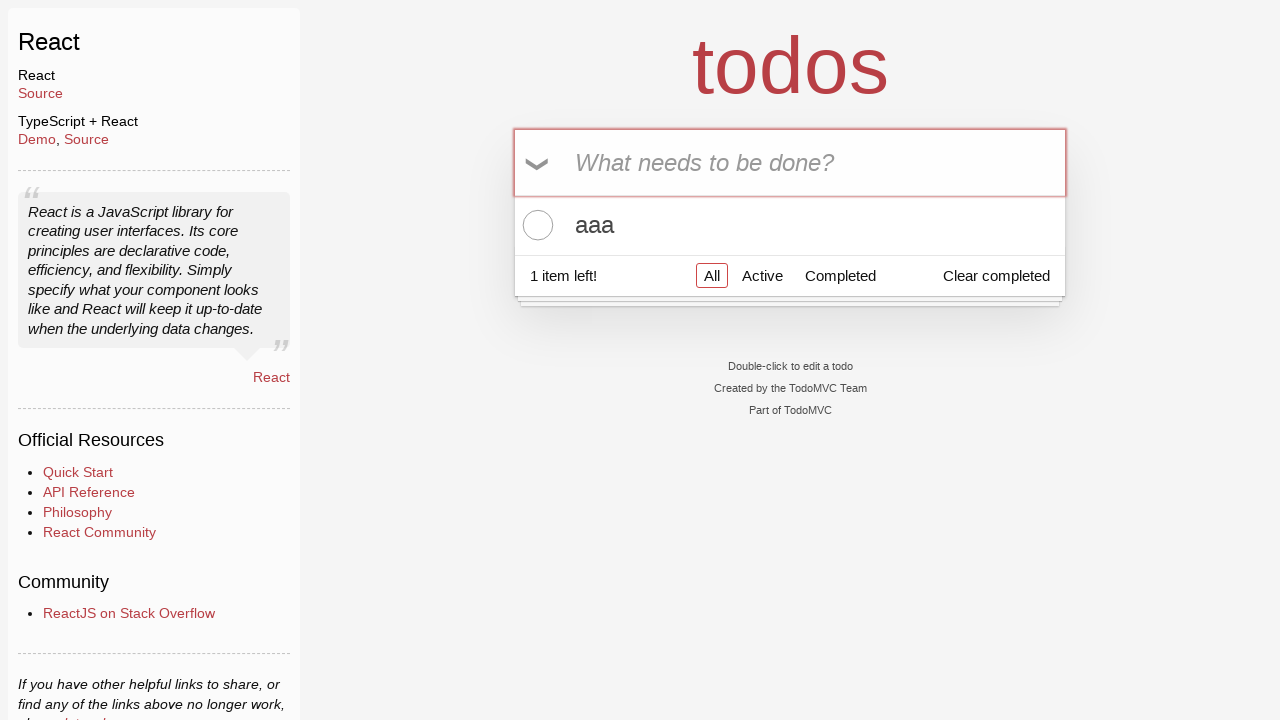

Verified todo count shows '1 item left!'
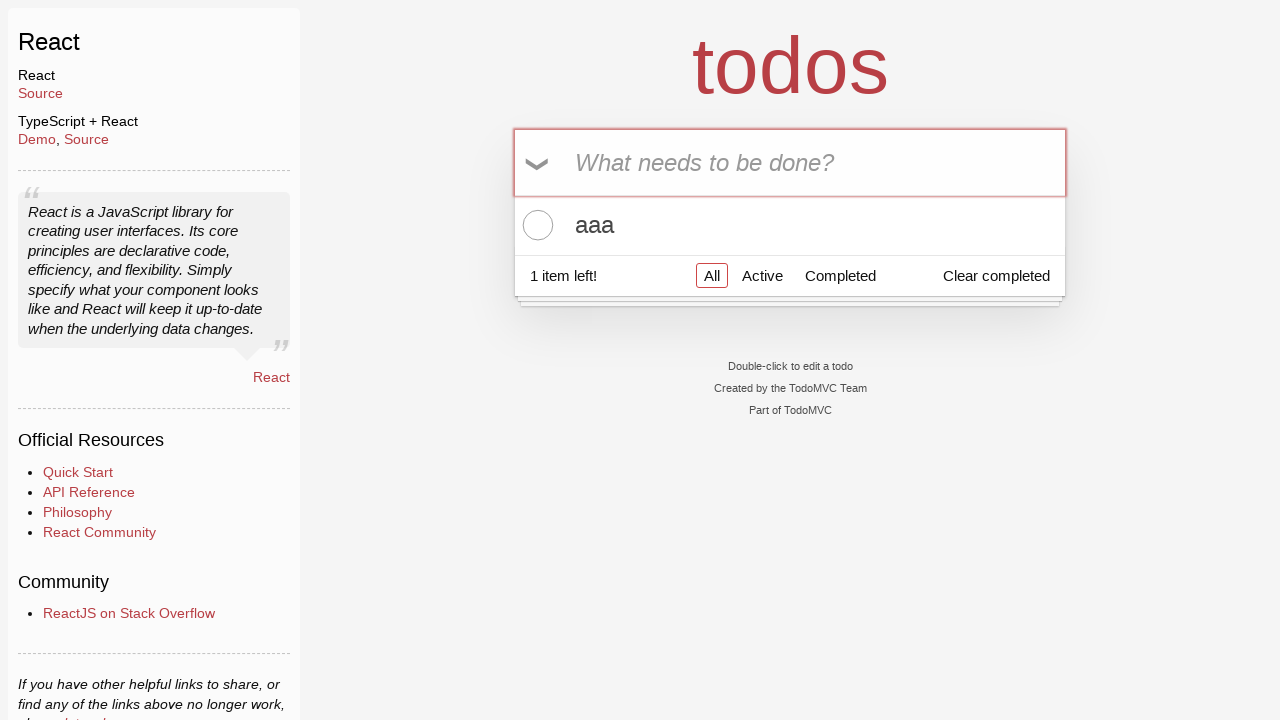

Clicked toggle checkbox to mark todo as completed at (535, 225) on xpath=//label[contains(text(), 'aaa')]/../input[@class='toggle']
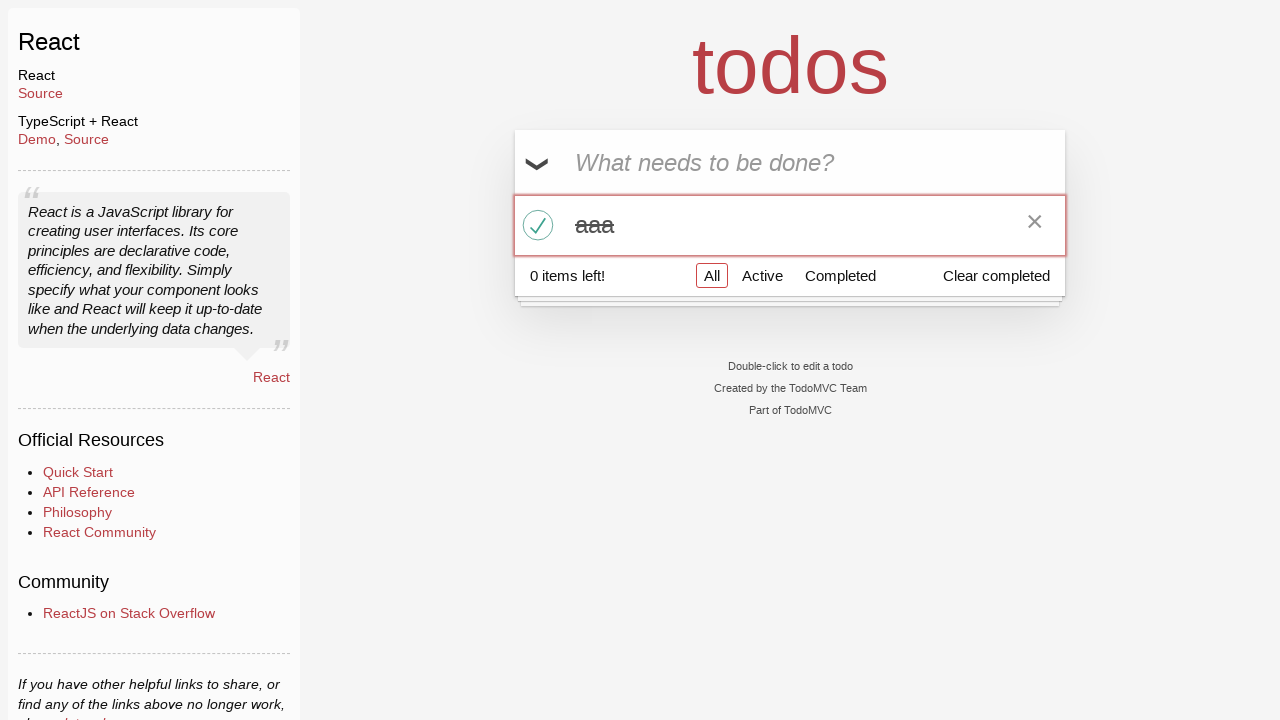

Verified todo count shows '0 items left!' after toggling to completed
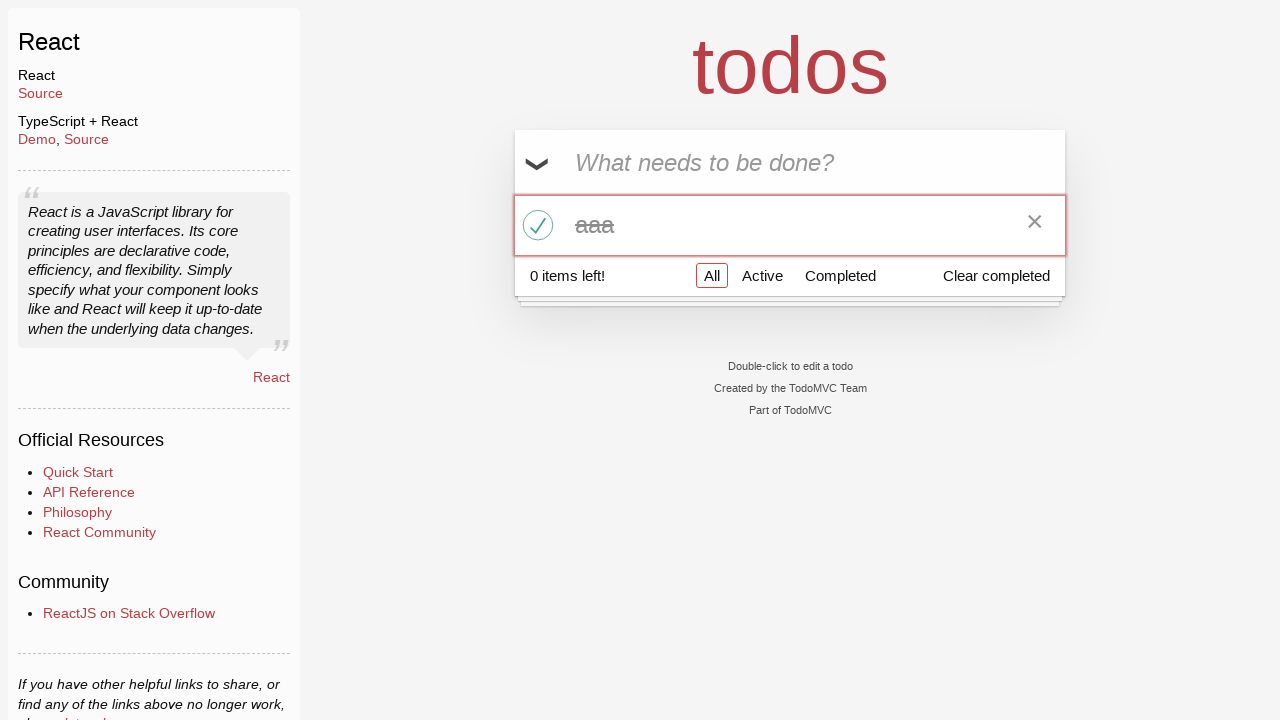

Clicked toggle checkbox to mark todo as active again at (535, 225) on xpath=//label[contains(text(), 'aaa')]/../input[@class='toggle']
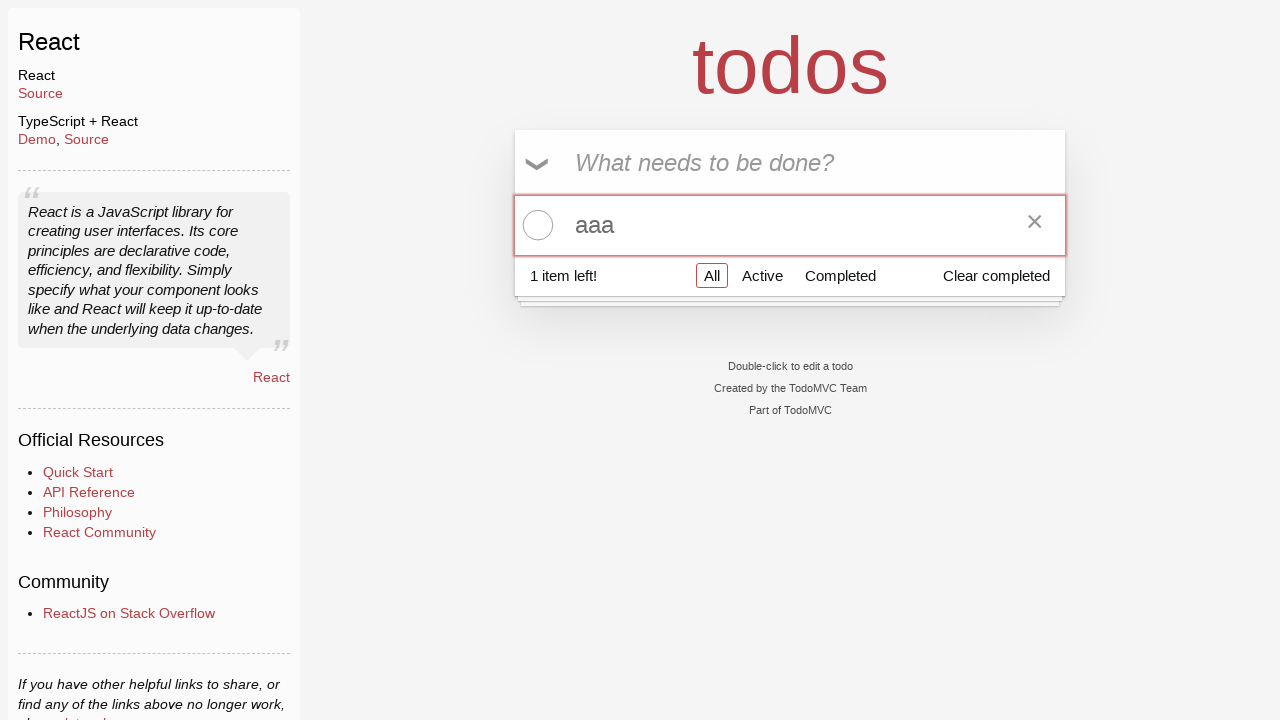

Verified todo count shows '1 item left!' after toggling back to active
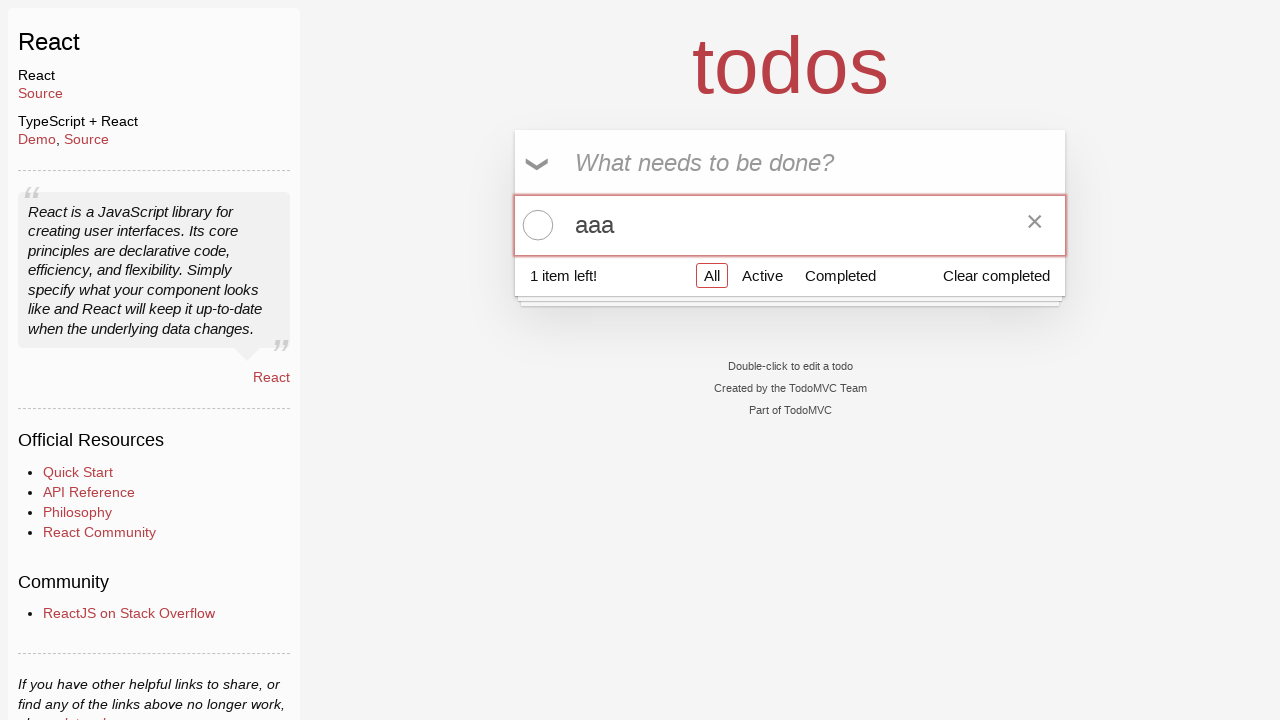

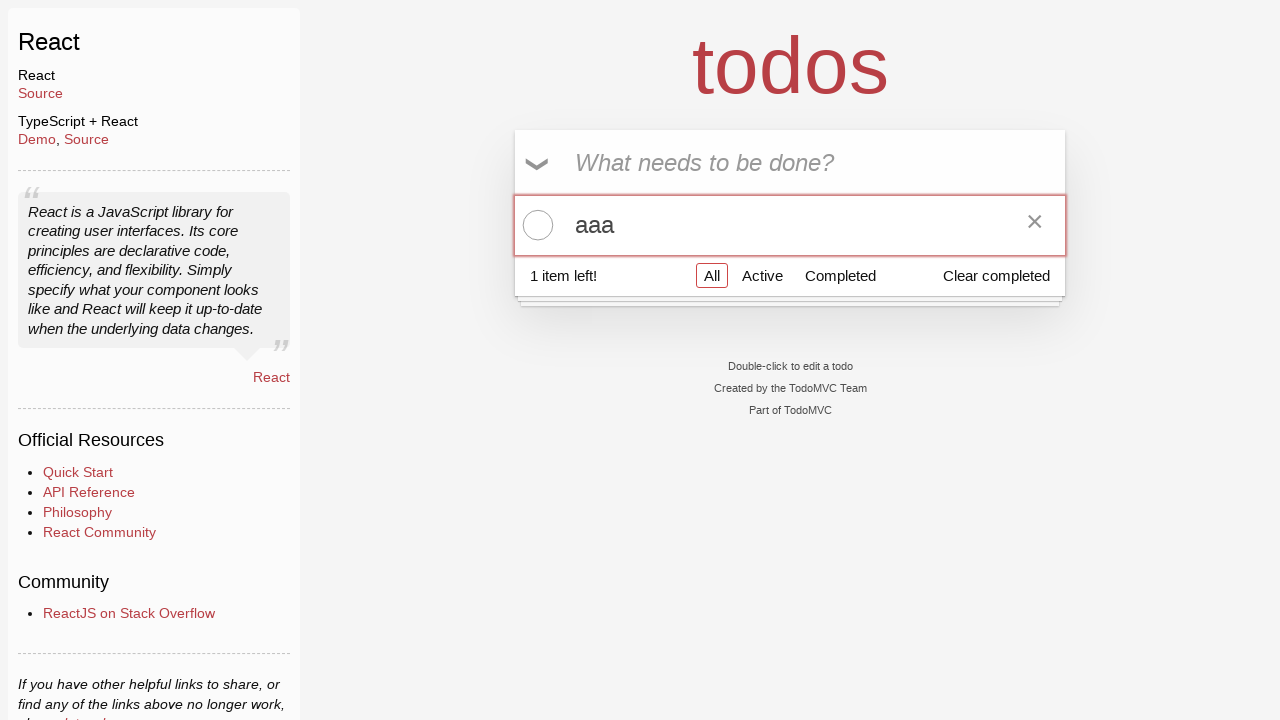